Tests dynamic dropdown selection for origin and destination cities

Starting URL: https://rahulshettyacademy.com/dropdownsPractise/

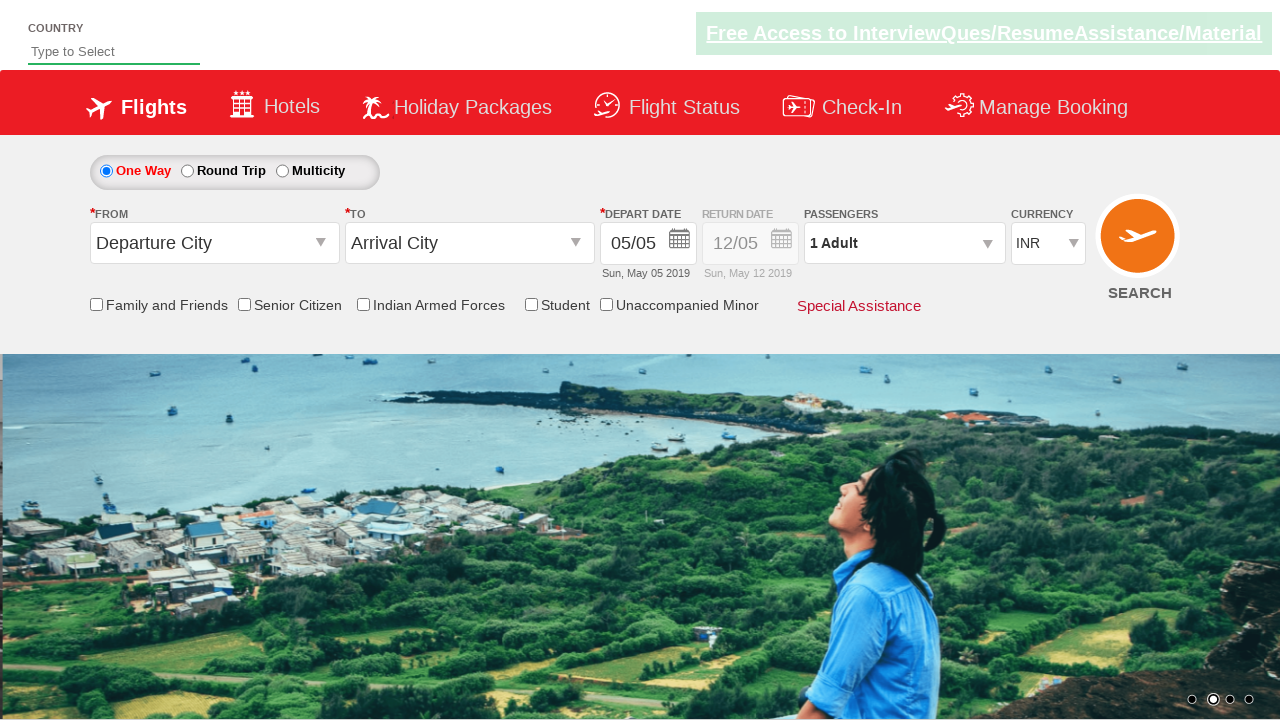

Clicked on origin station dropdown at (214, 243) on #ctl00_mainContent_ddl_originStation1_CTXT
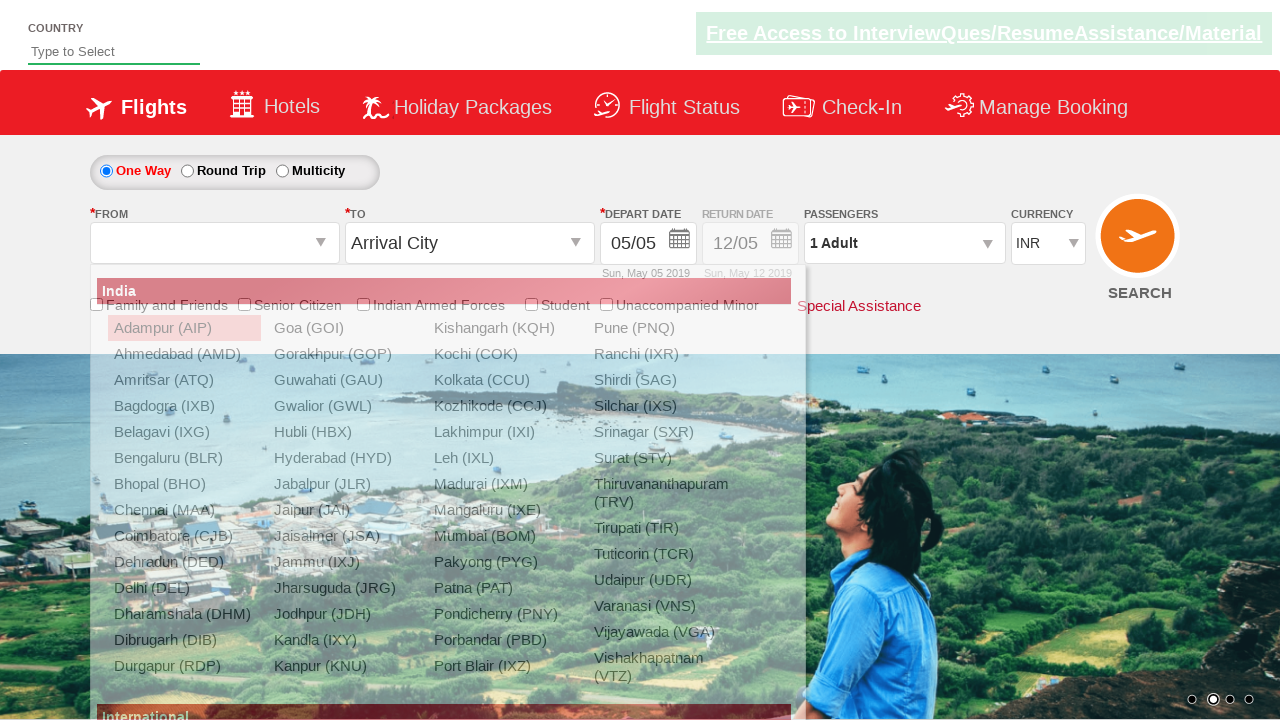

Selected Bangalore as origin city at (184, 458) on xpath=//a[@value='BLR']
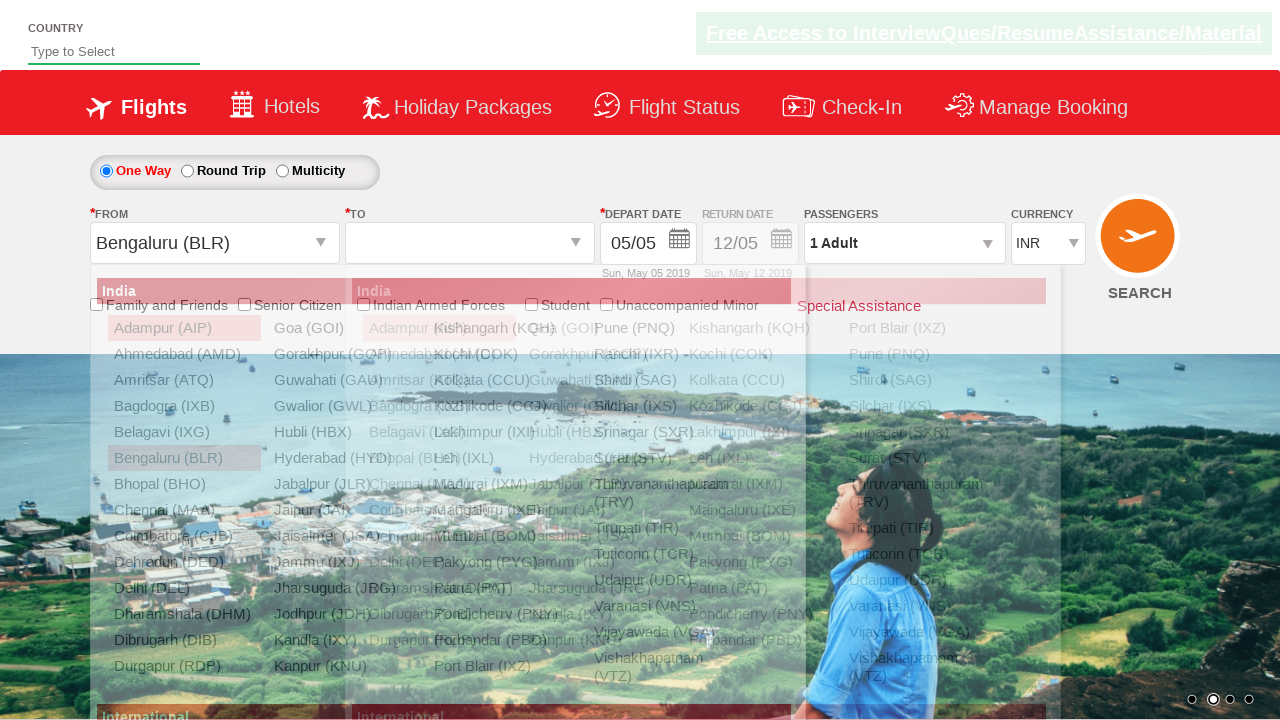

Waited for destination dropdown to be ready
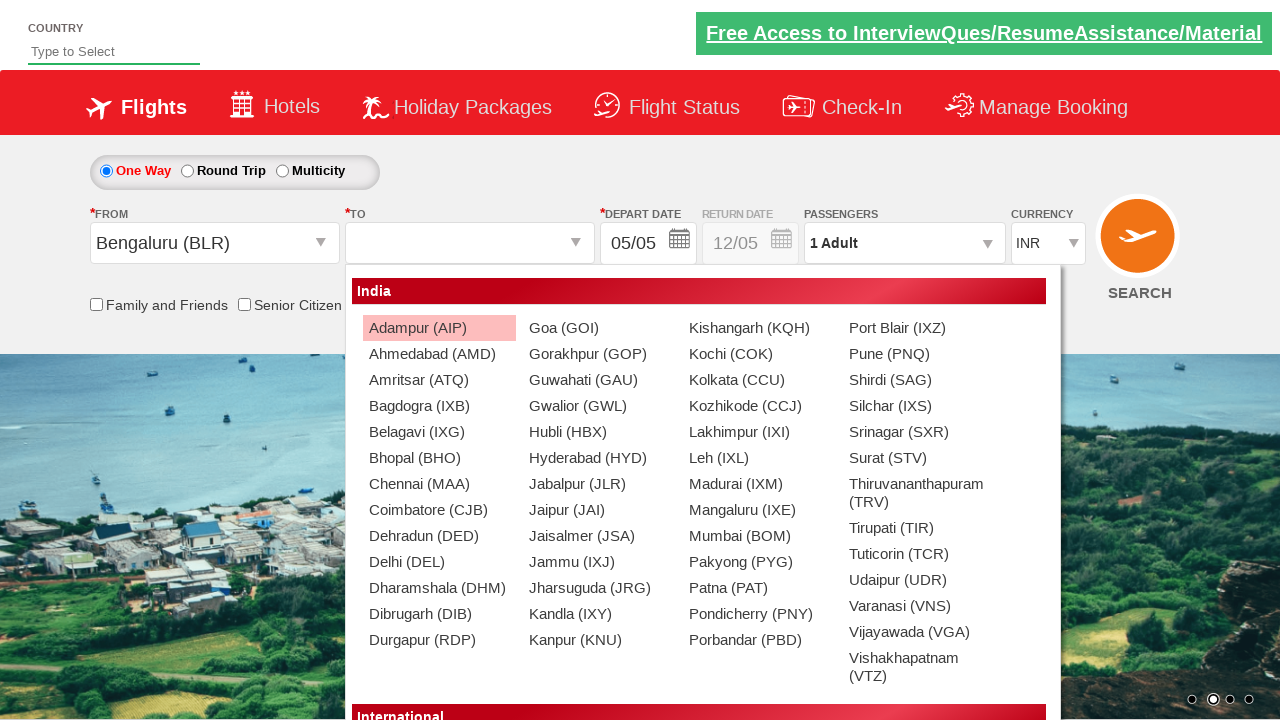

Selected Chennai as destination city at (439, 484) on (//a[@value='MAA'])[2]
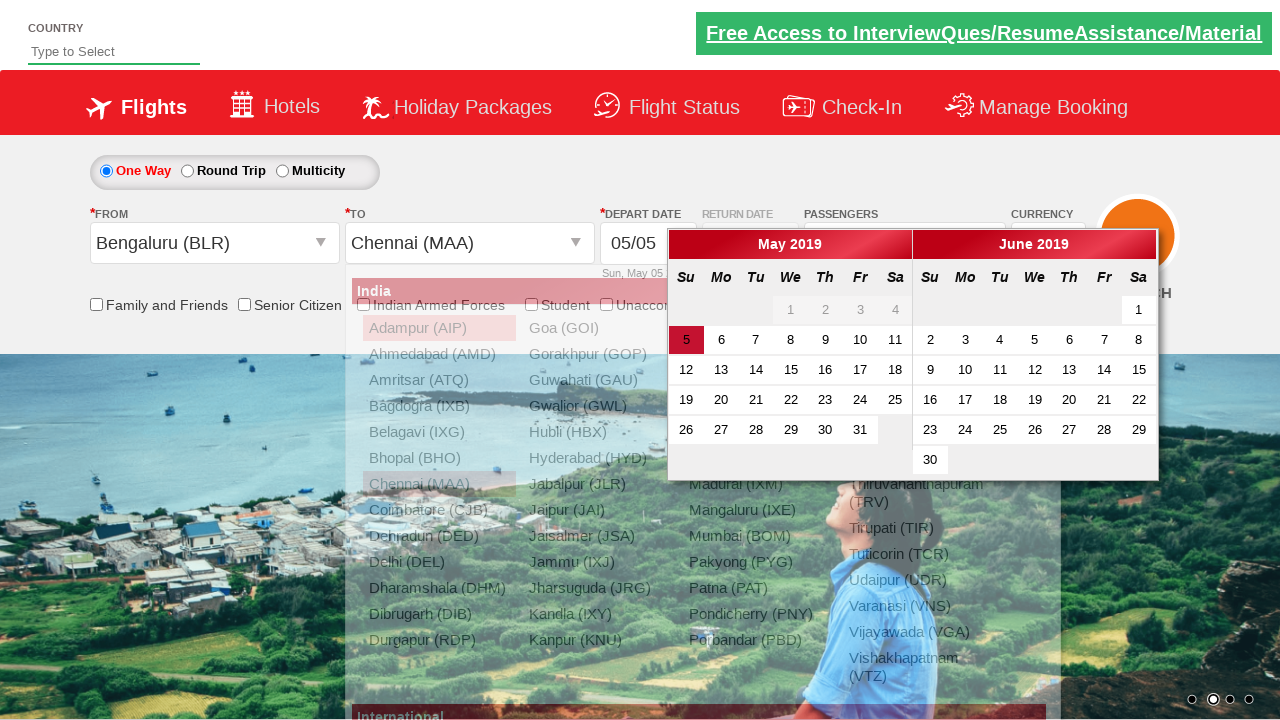

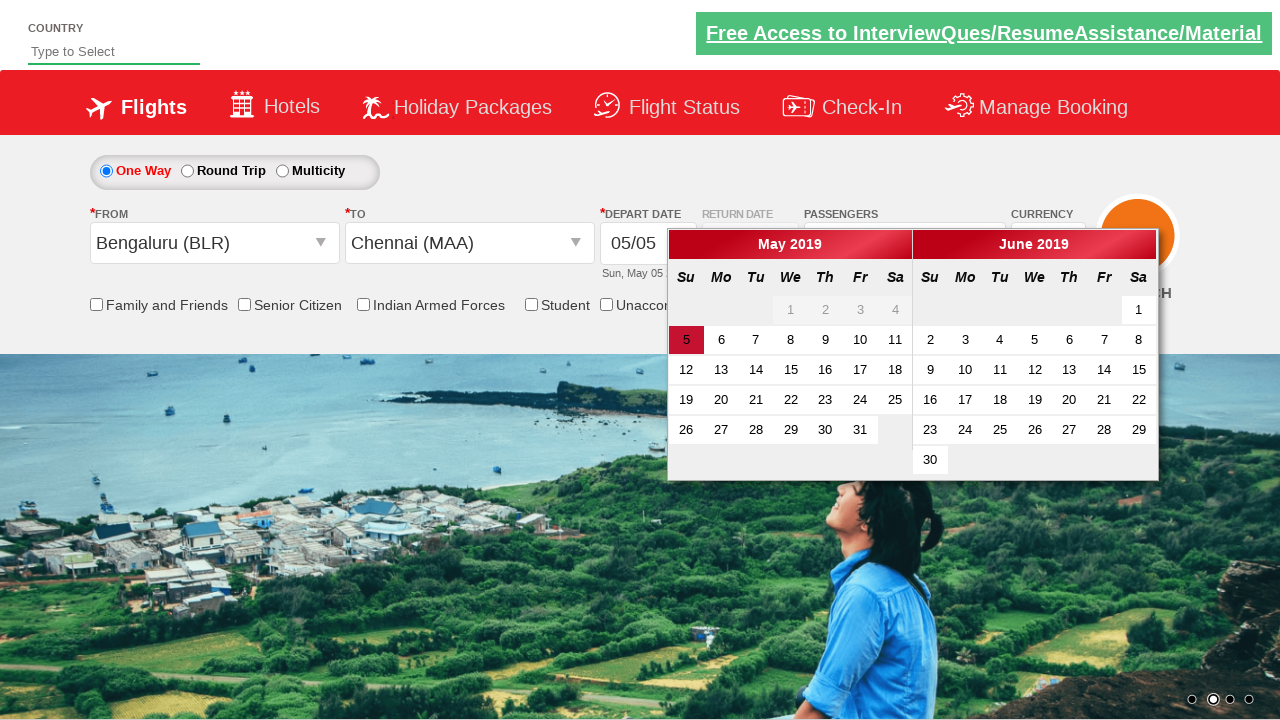